Tests form interactions on a practice page by clicking a checkbox, selecting the same value from a dropdown, entering it in a text field, and verifying an alert contains the expected text.

Starting URL: https://www.rahulshettyacademy.com/AutomationPractice/

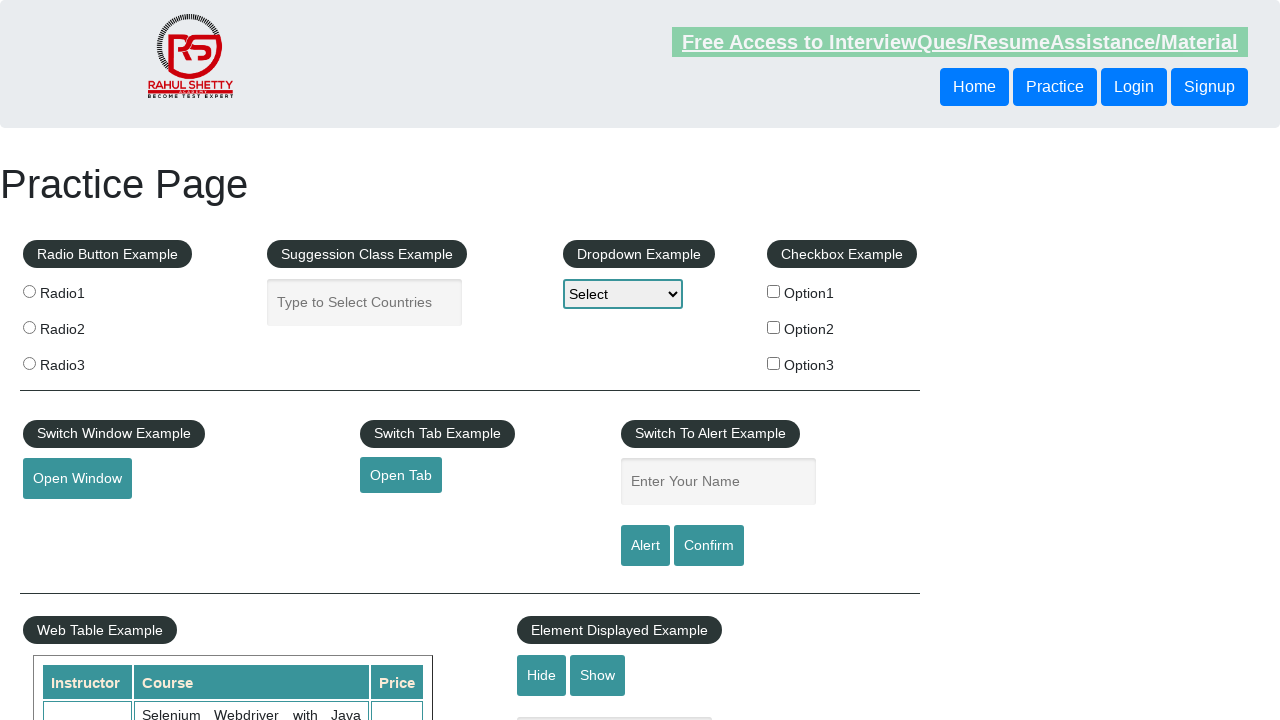

Retrieved text from second checkbox label
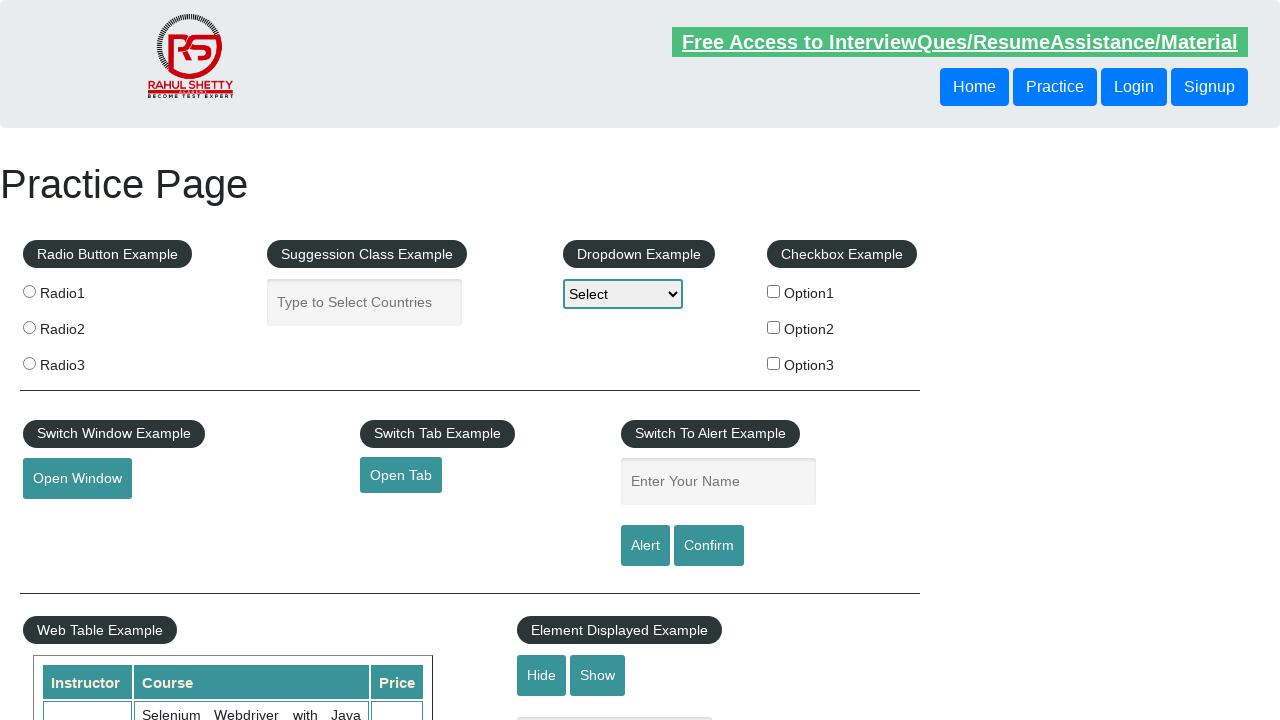

Clicked the second checkbox at (842, 329) on xpath=//div[@id='checkbox-example']//label[2]
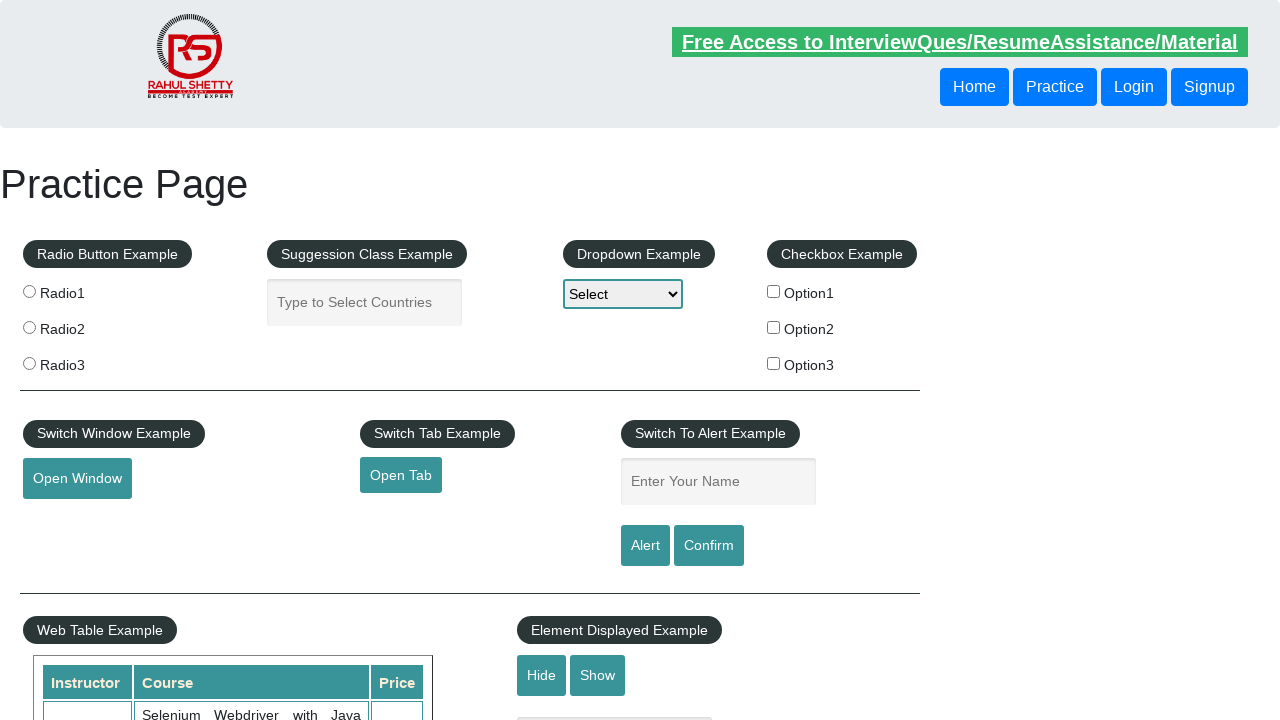

Selected 'Option2' from dropdown on #dropdown-class-example
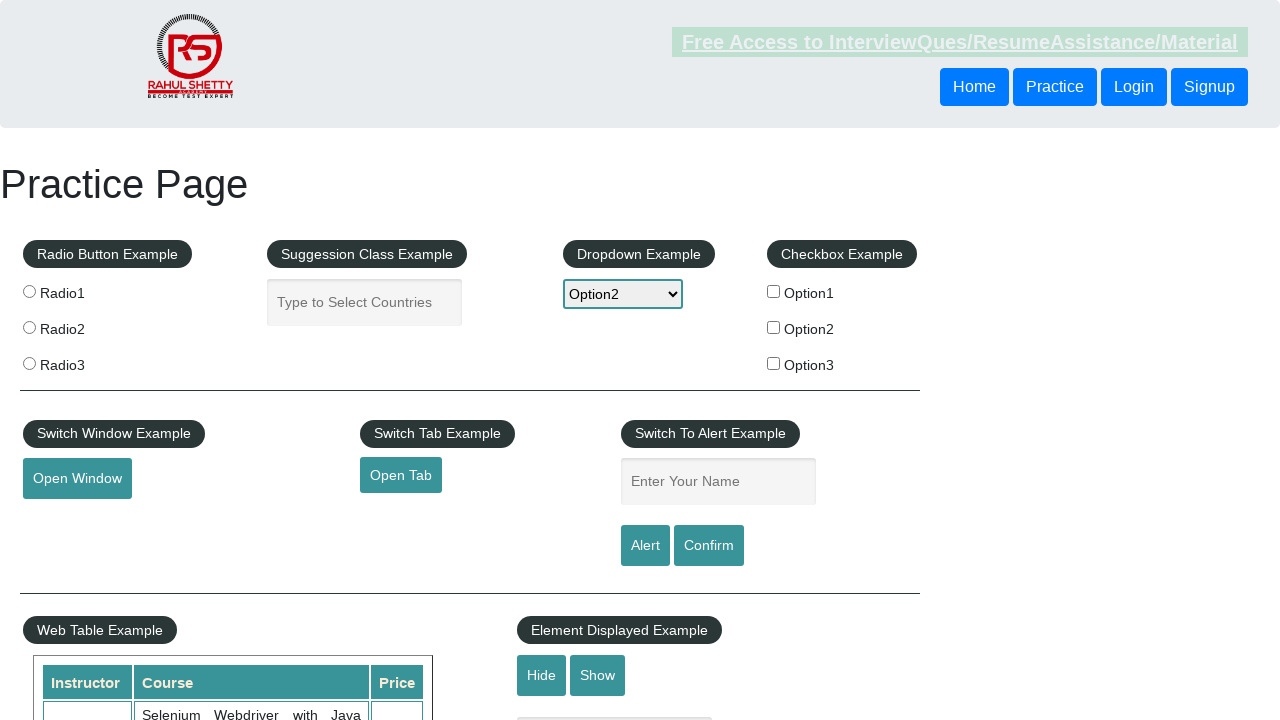

Entered 'Option2' in name field on #name
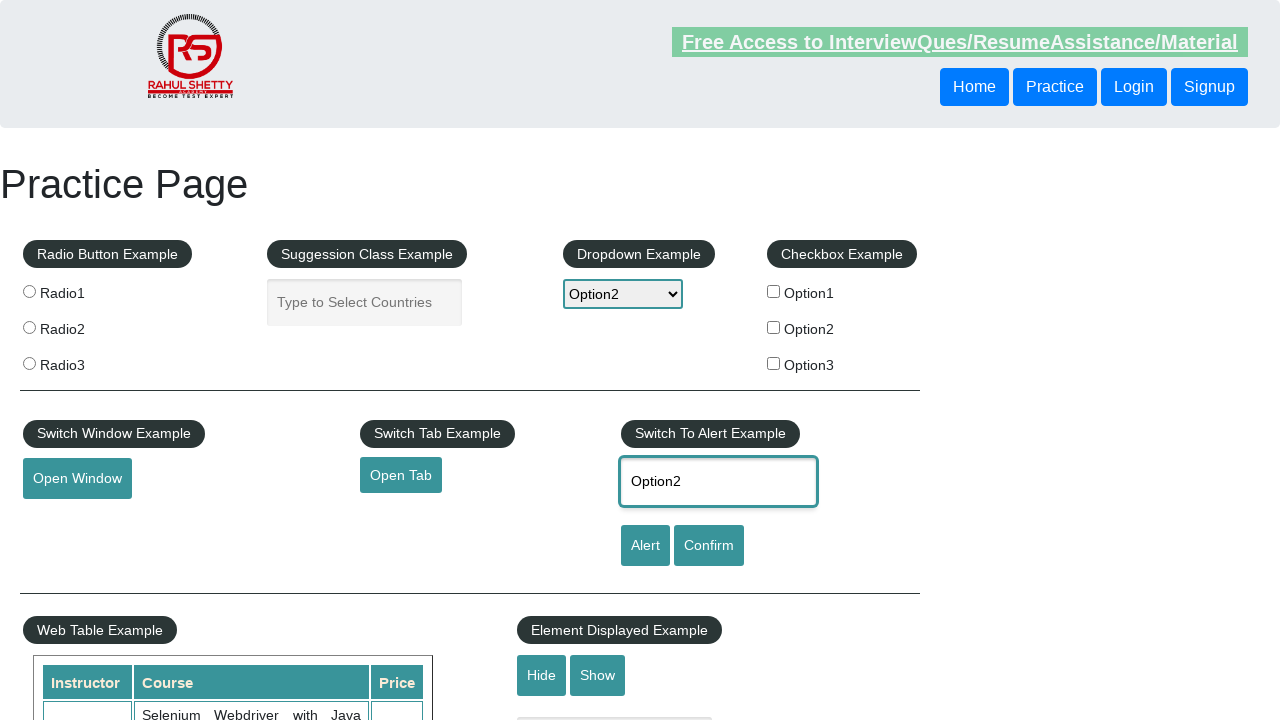

Clicked alert button at (645, 546) on #alertbtn
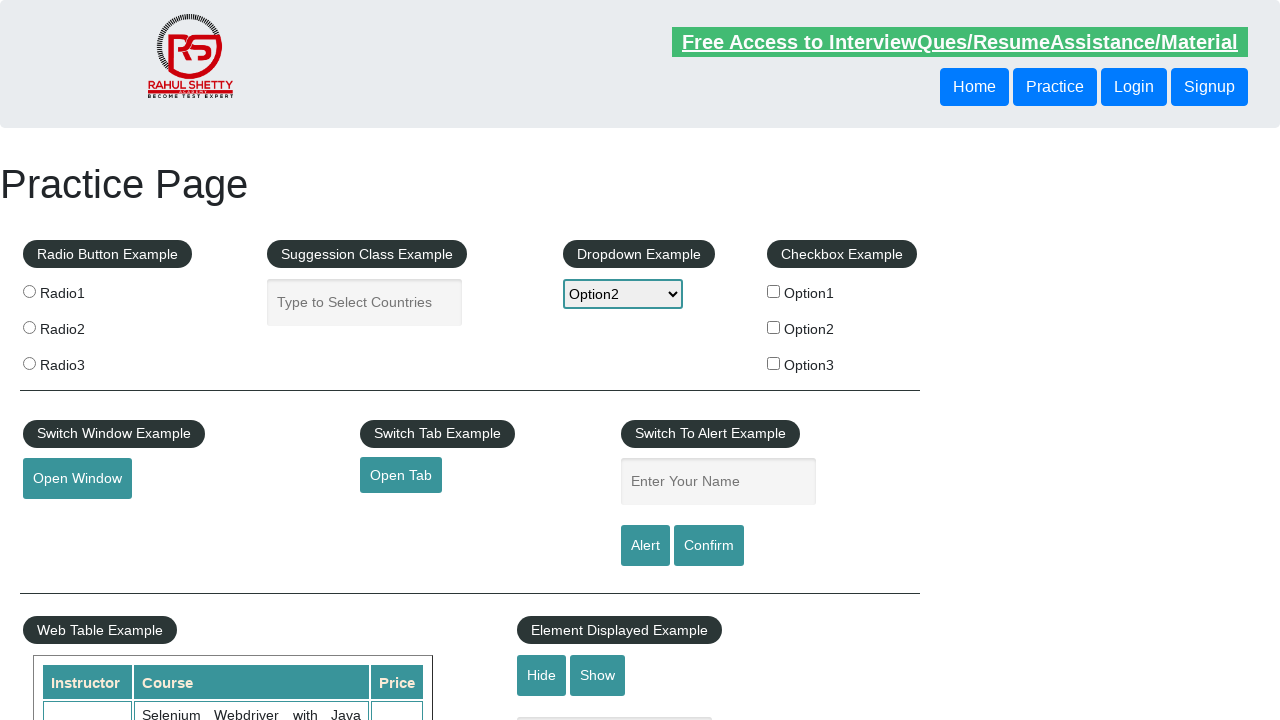

Alert dialog accepted
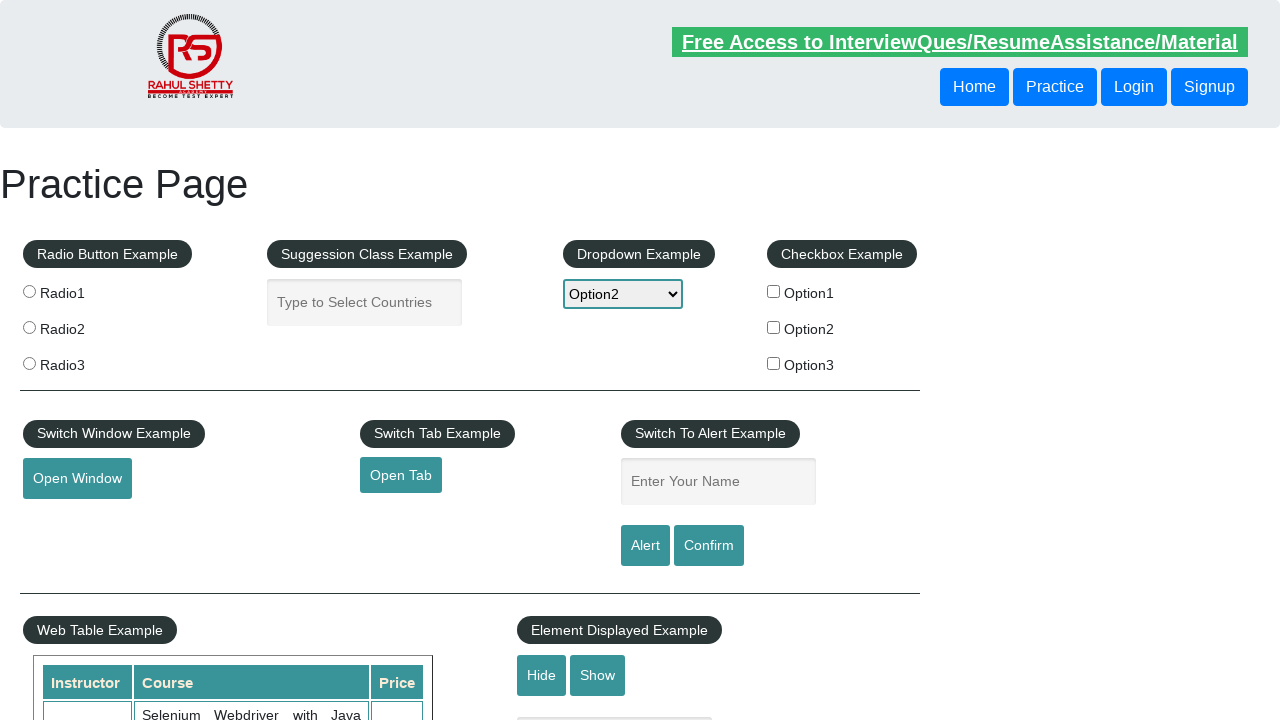

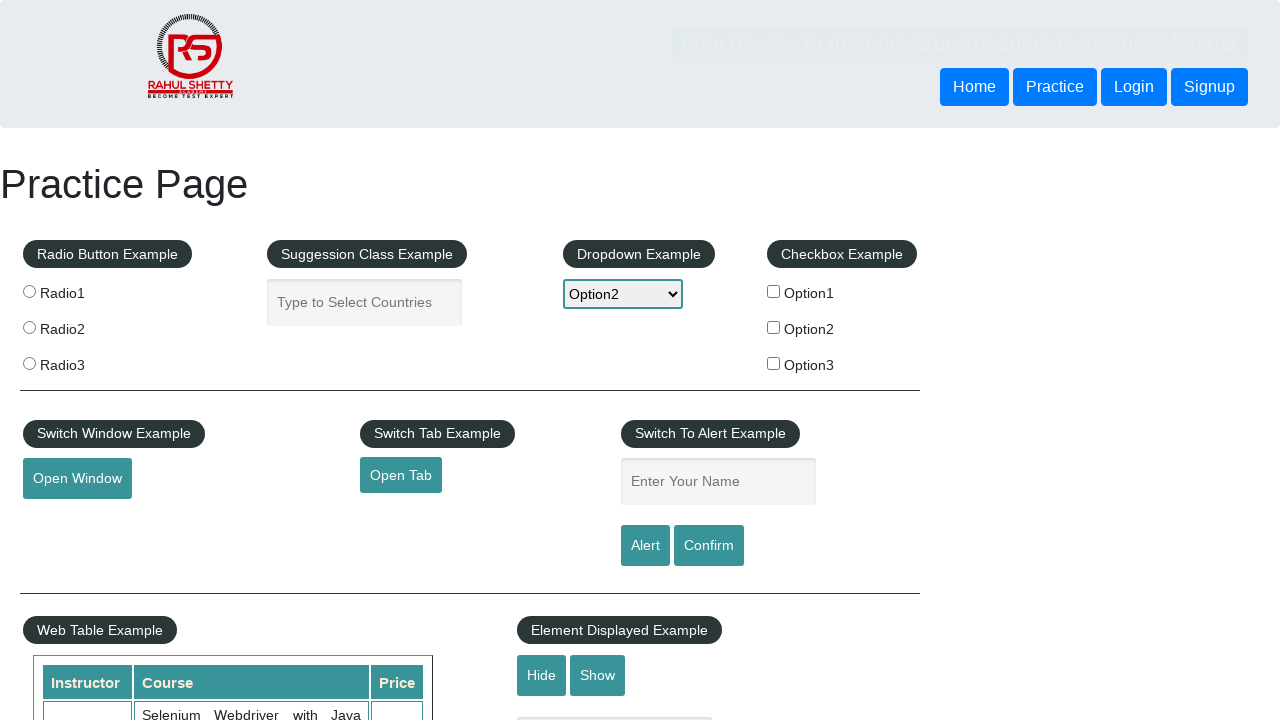